Navigates to a Twitch channel page and checks if the streamer is currently live or offline by looking for an "Offline" indicator on the page

Starting URL: https://www.twitch.tv/chknngts

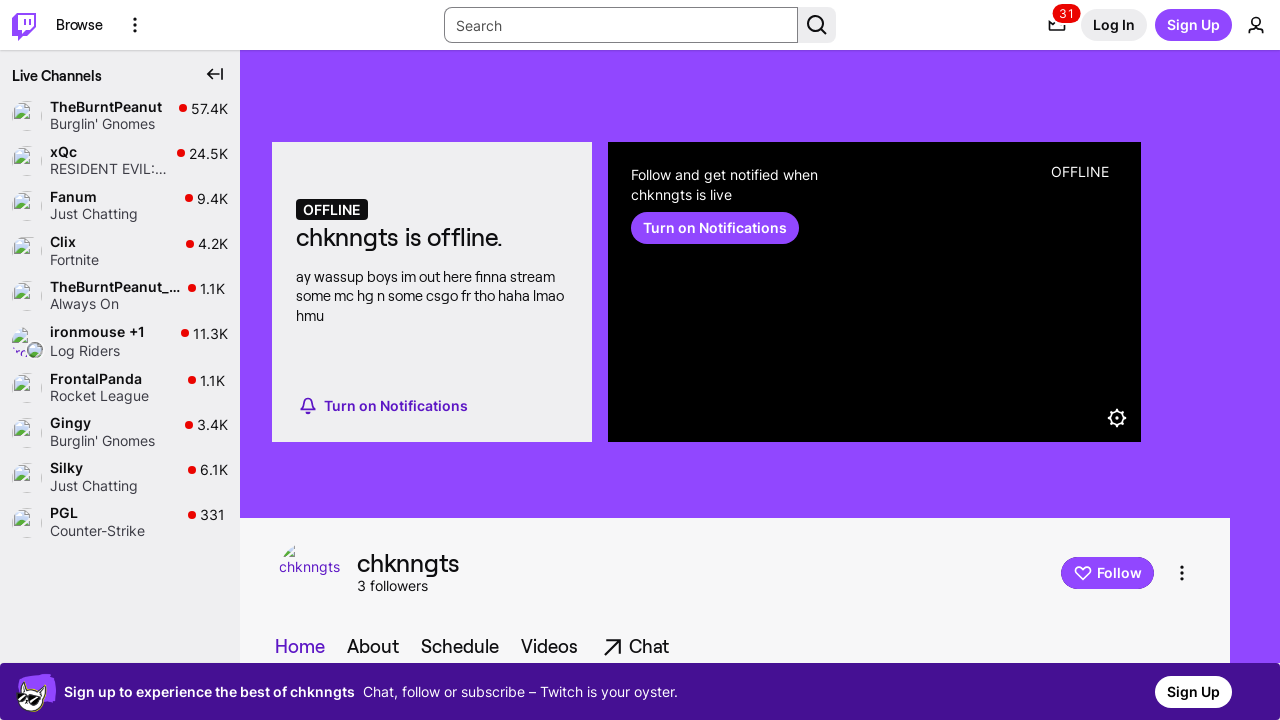

Navigated to Twitch channel chknngts
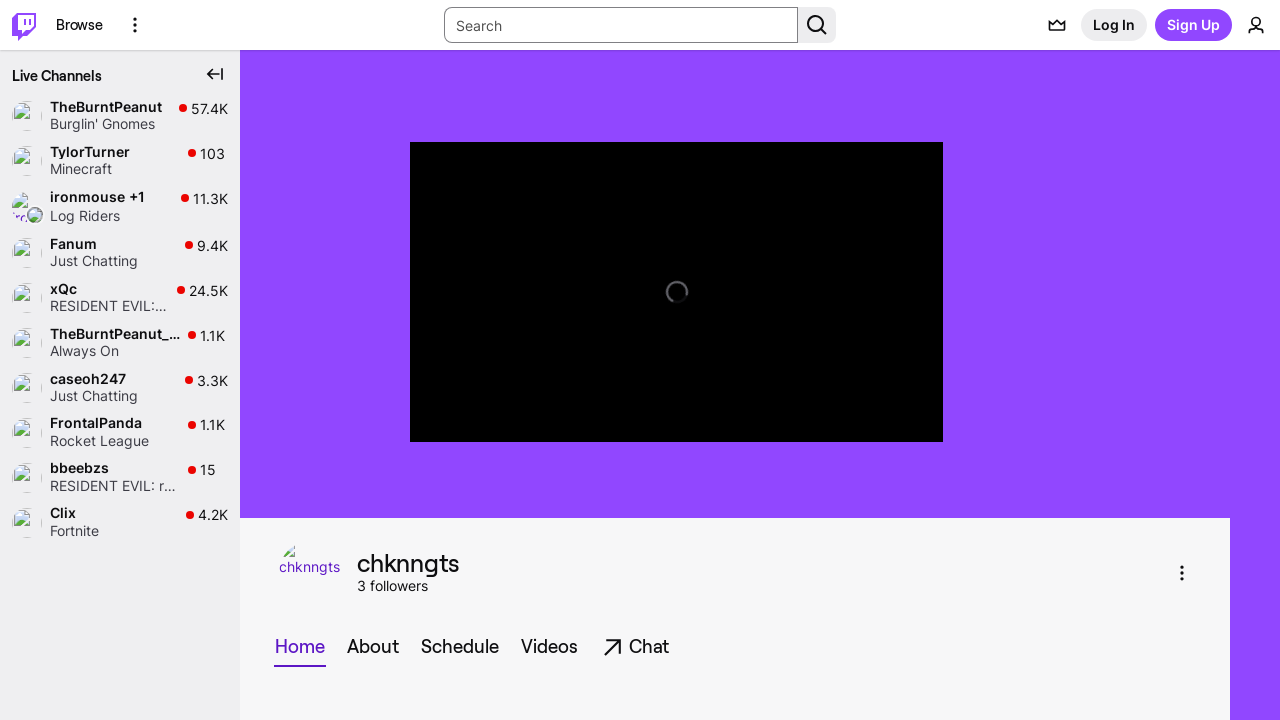

No 'Offline' indicator found - streamer is online
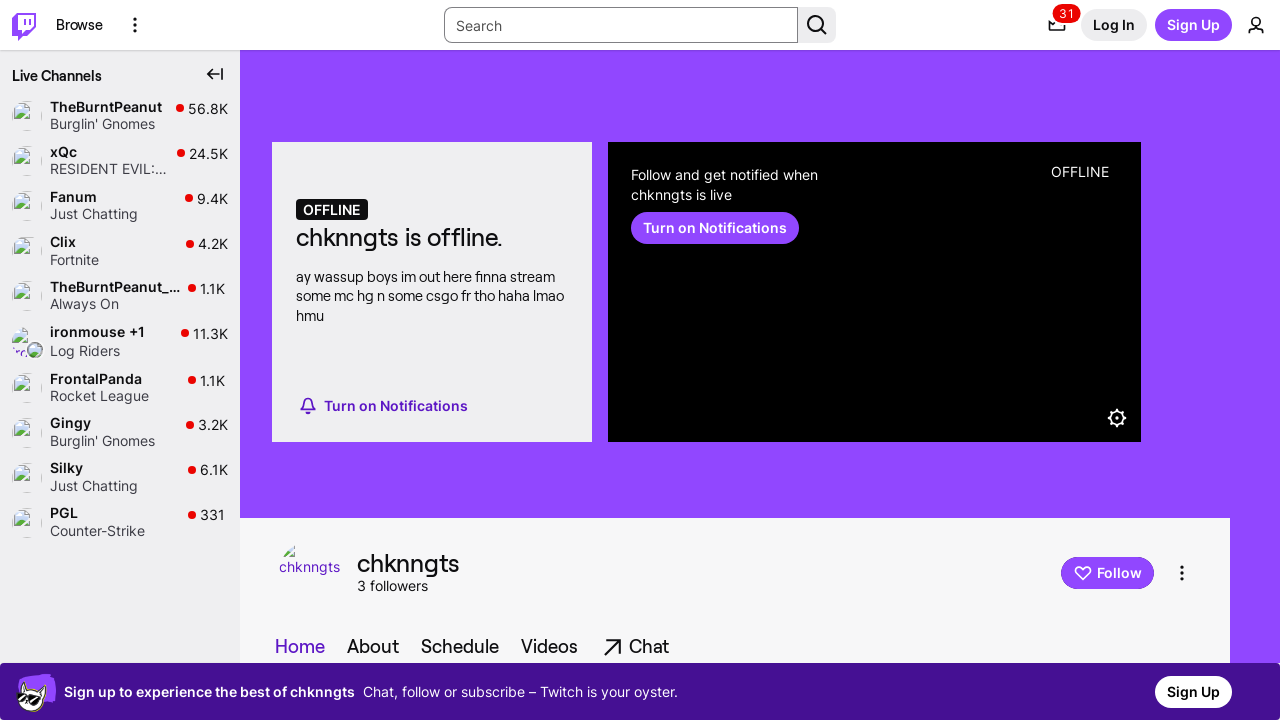

Video player element loaded successfully
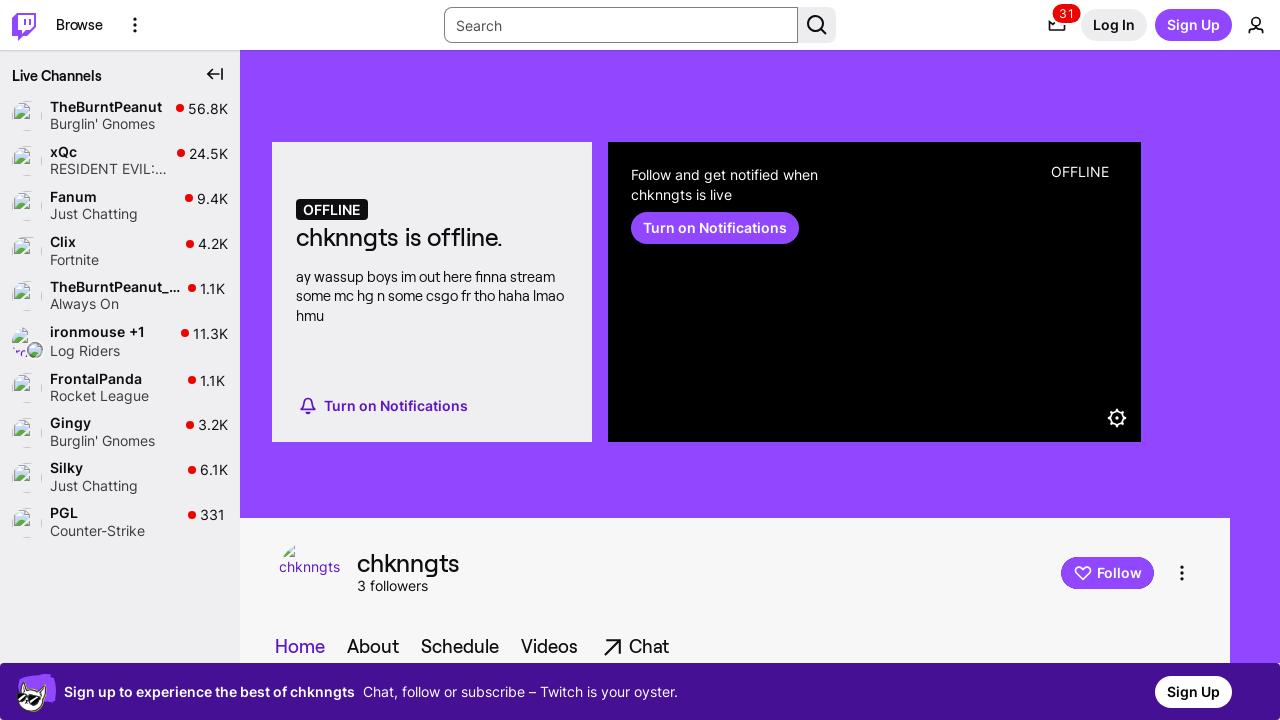

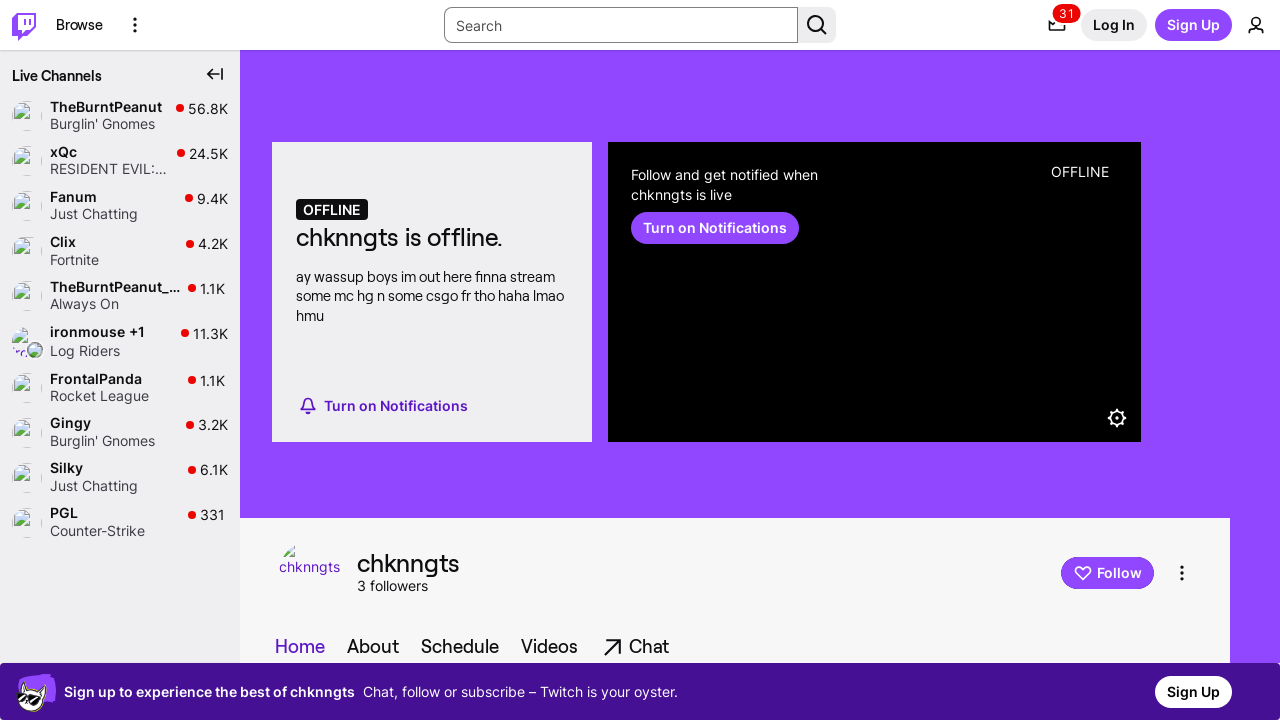